Tests product search functionality on GreenKart landing page, then navigates to Top Deals page in a new window and validates that the same product appears with matching name

Starting URL: https://rahulshettyacademy.com/seleniumPractise/#/

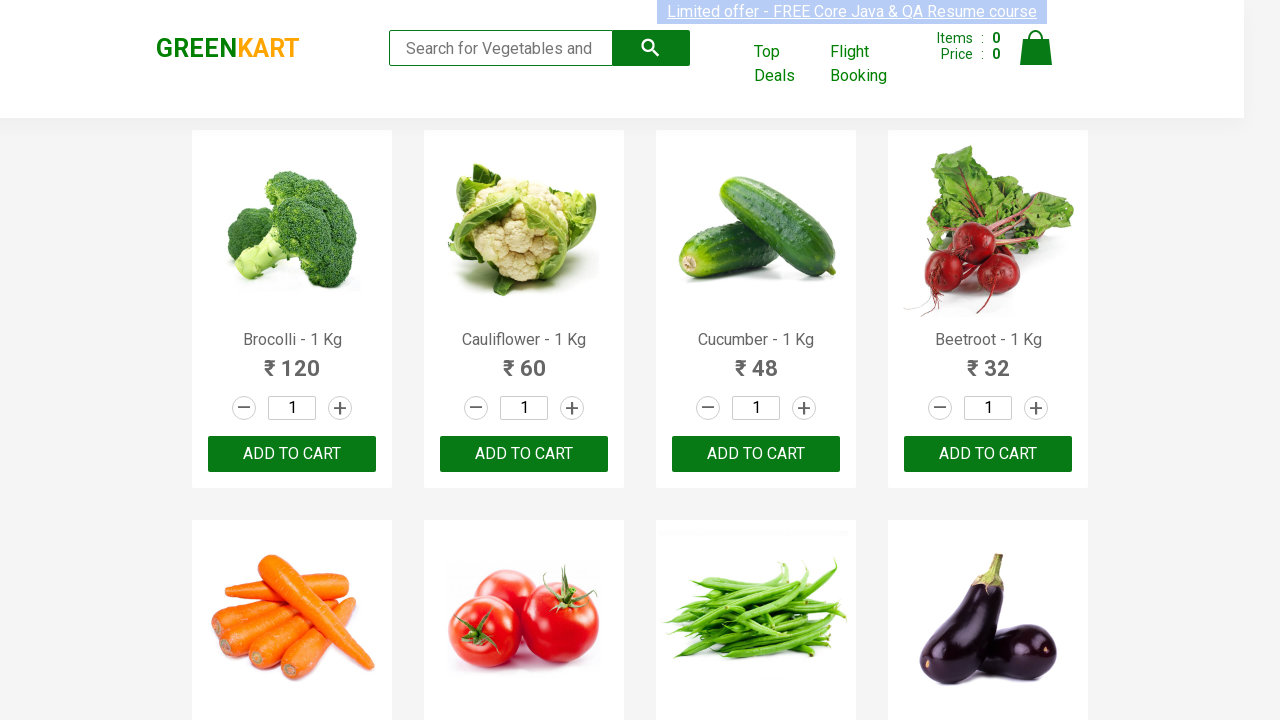

Filled search field with 'Tom' on GreenKart landing page on input[type='search']
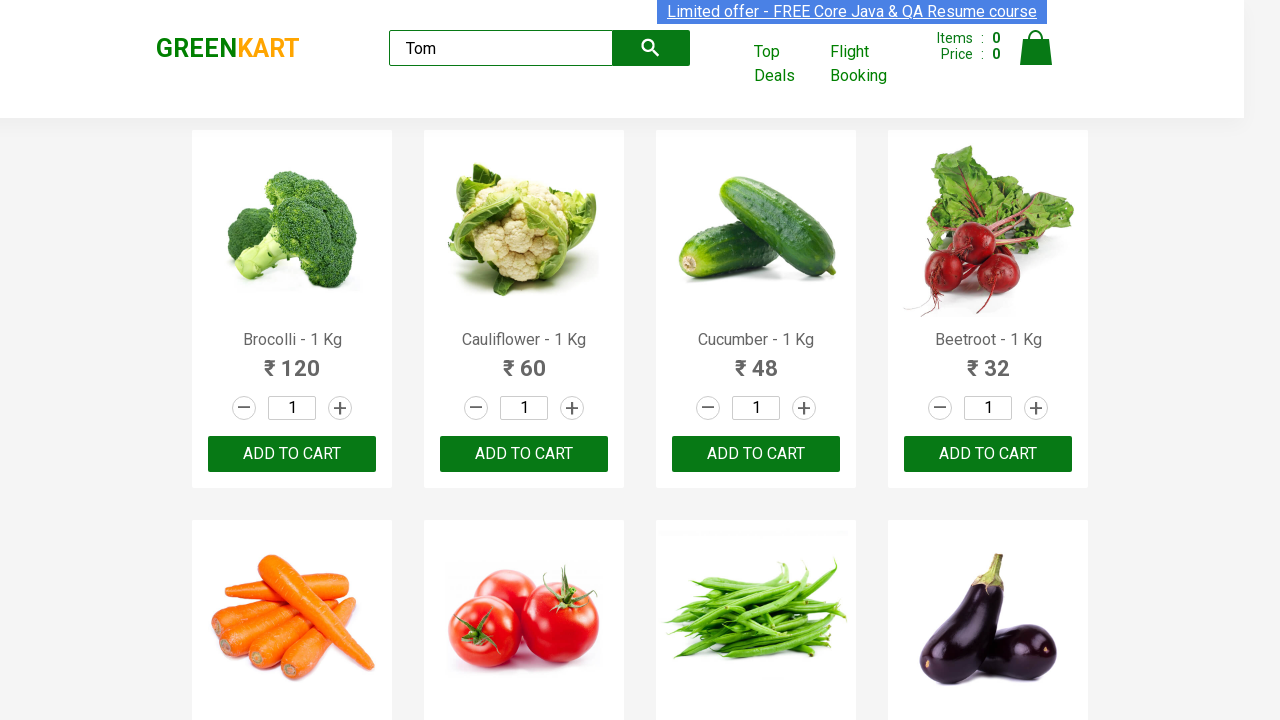

Search results loaded with product names visible
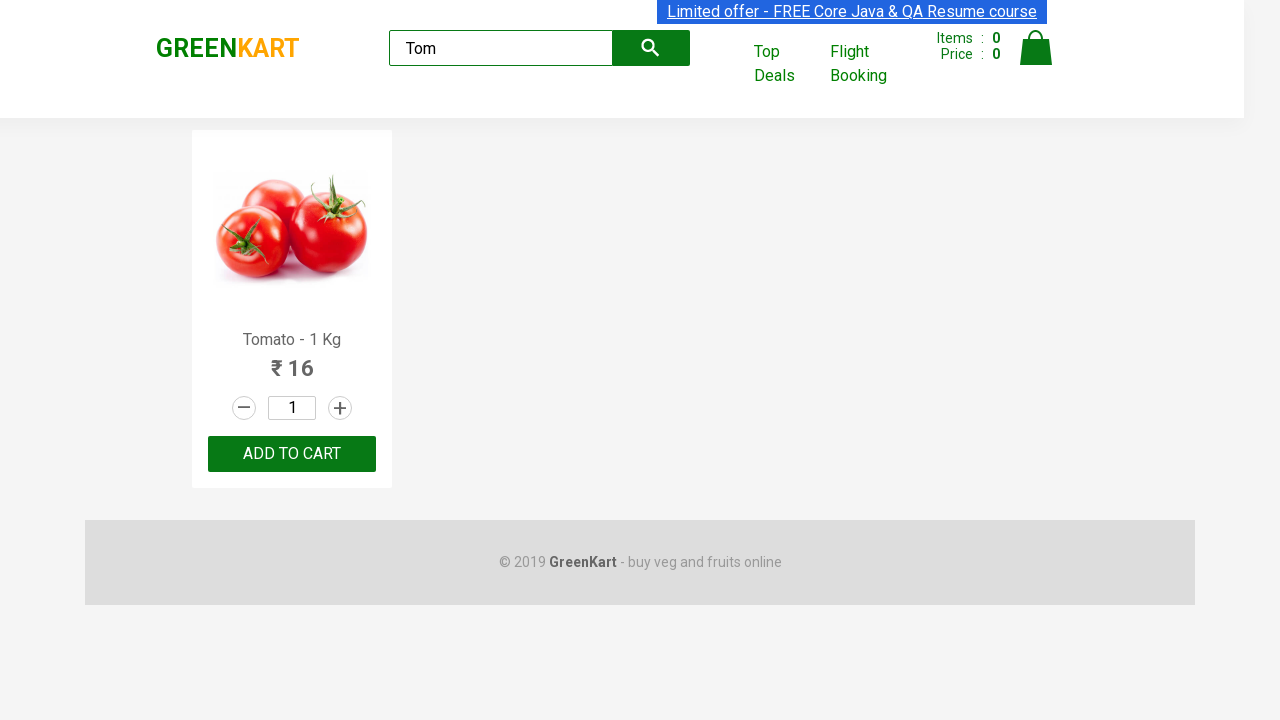

Extracted product name from landing page: 'Tomato'
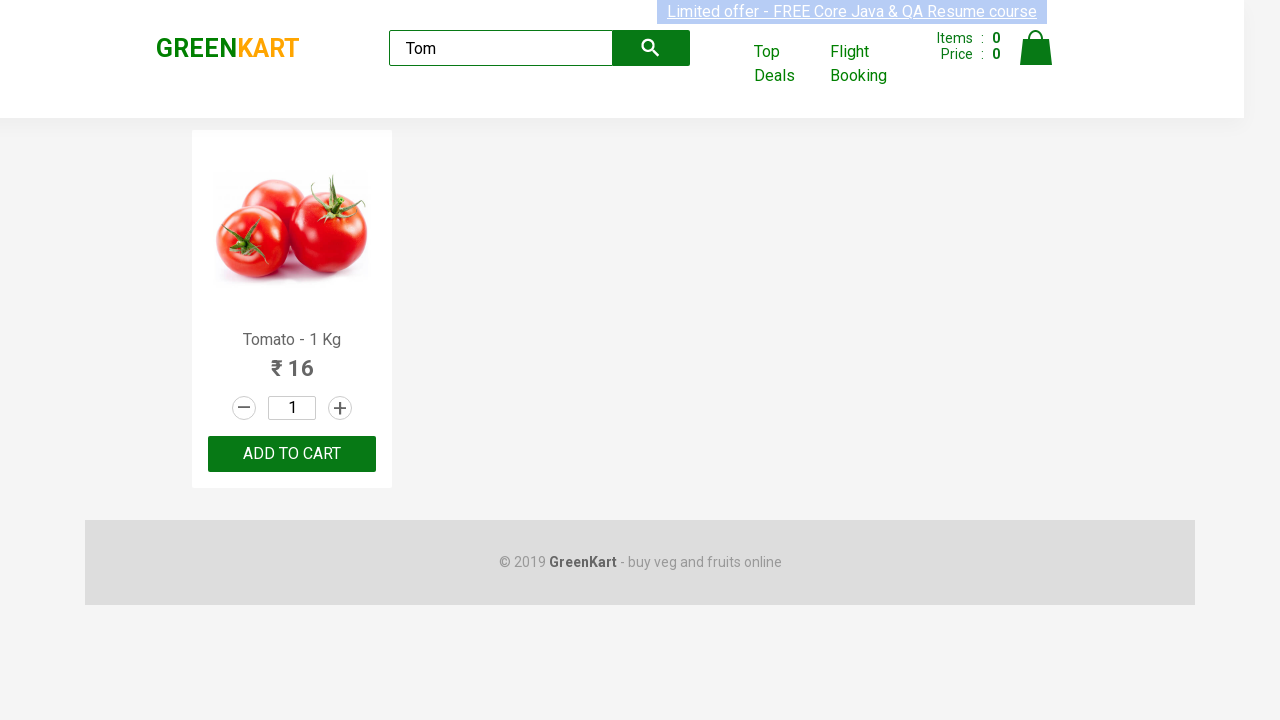

Clicked on 'Top Deals' link to open new window at (787, 64) on text=Top Deals
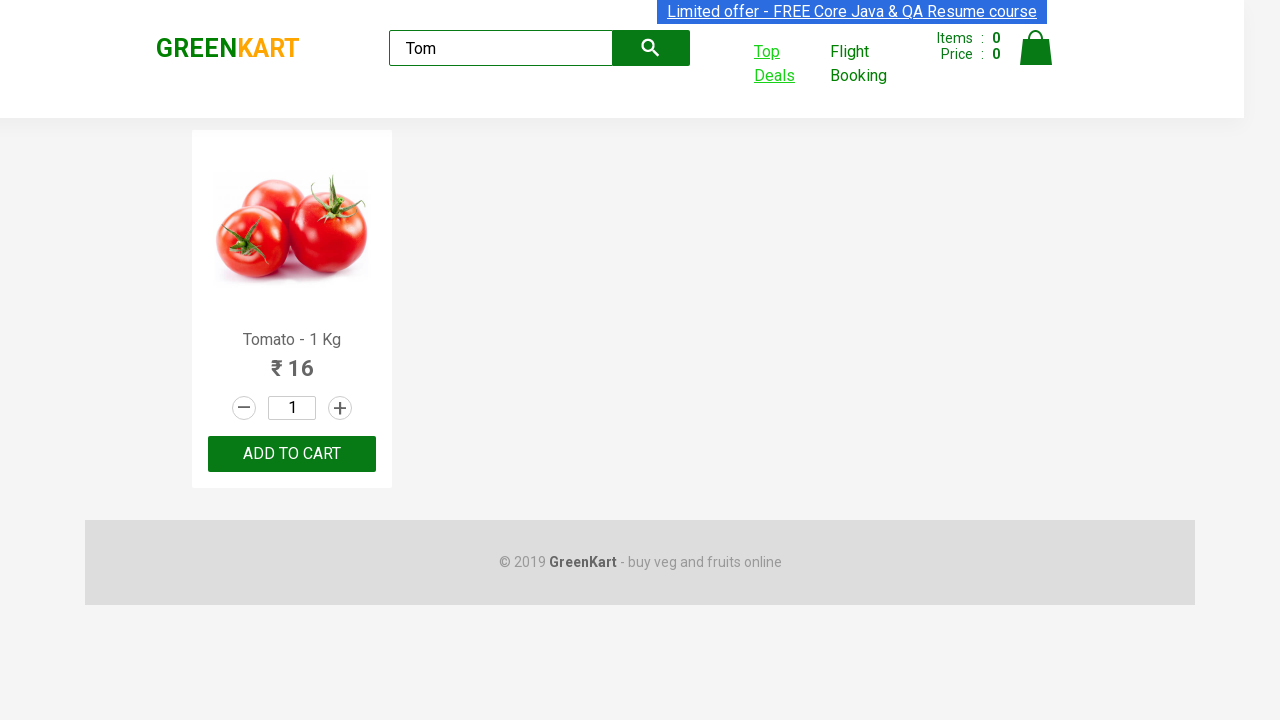

Navigated to Top Deals page in new window and waited for page to load
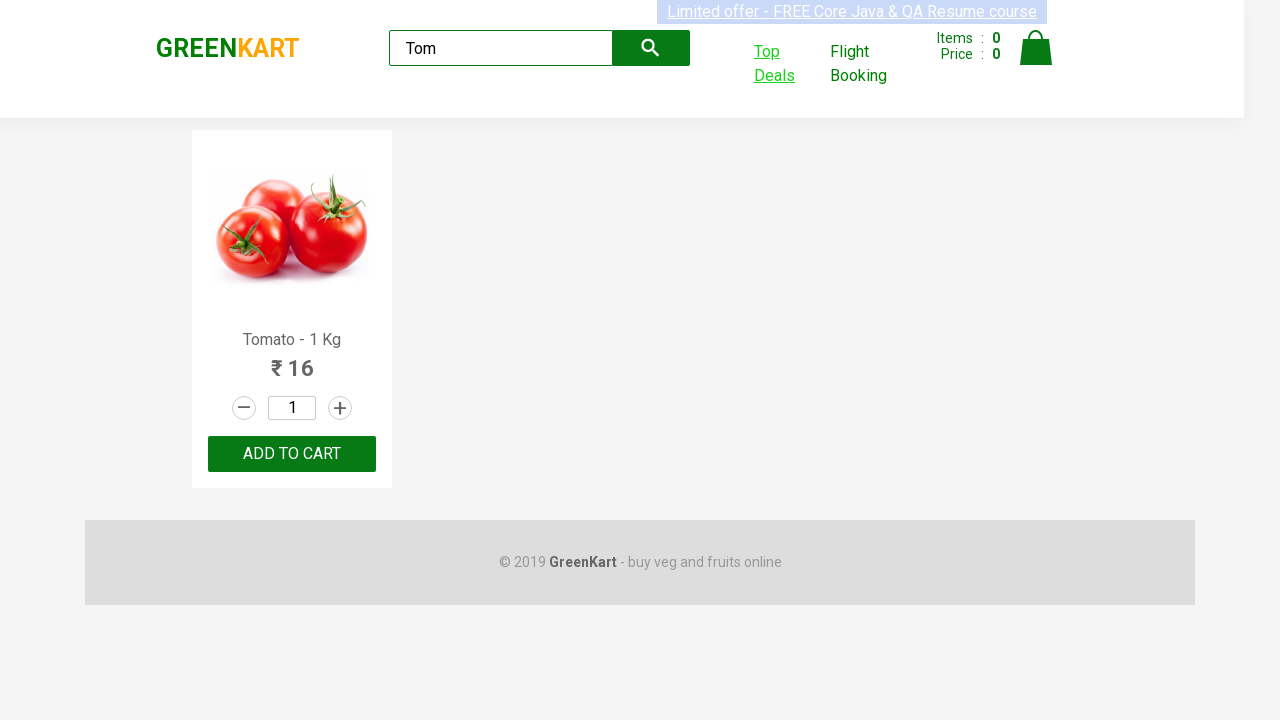

Filled search field with 'Tom' on Top Deals page on input[type='search']
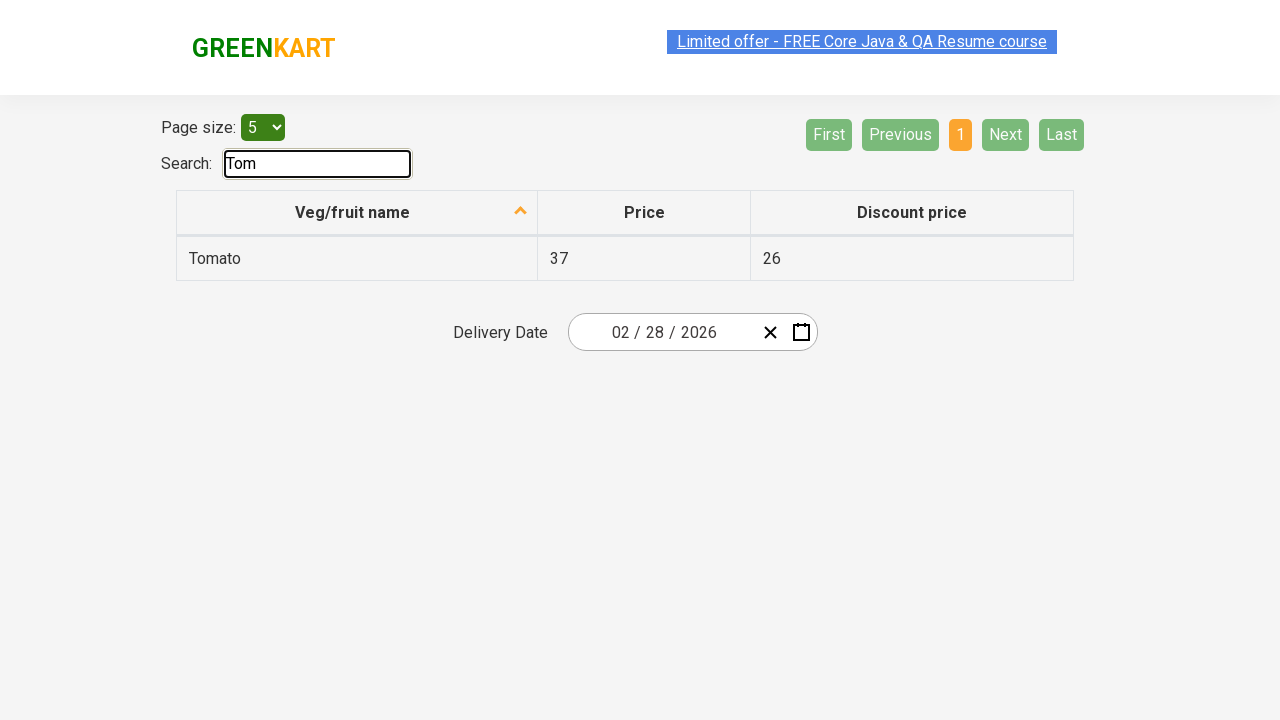

Table results loaded on Top Deals page
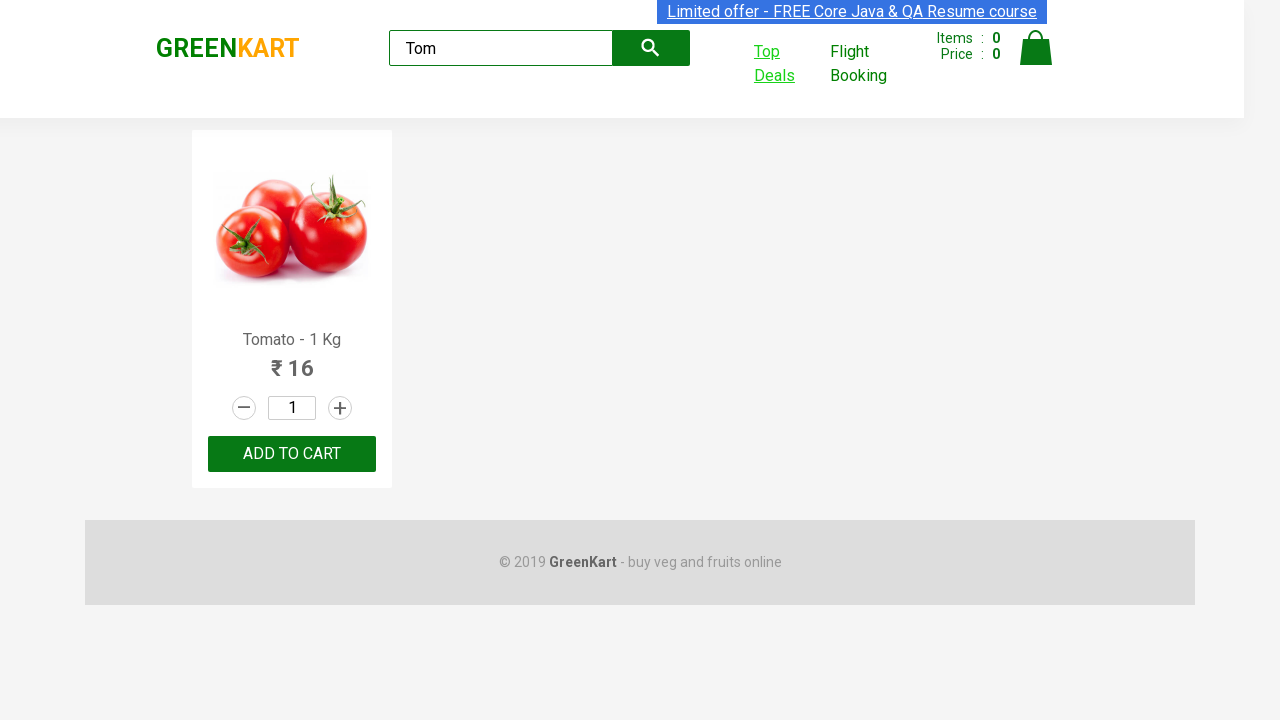

Extracted product name from Top Deals table: 'Tomato'
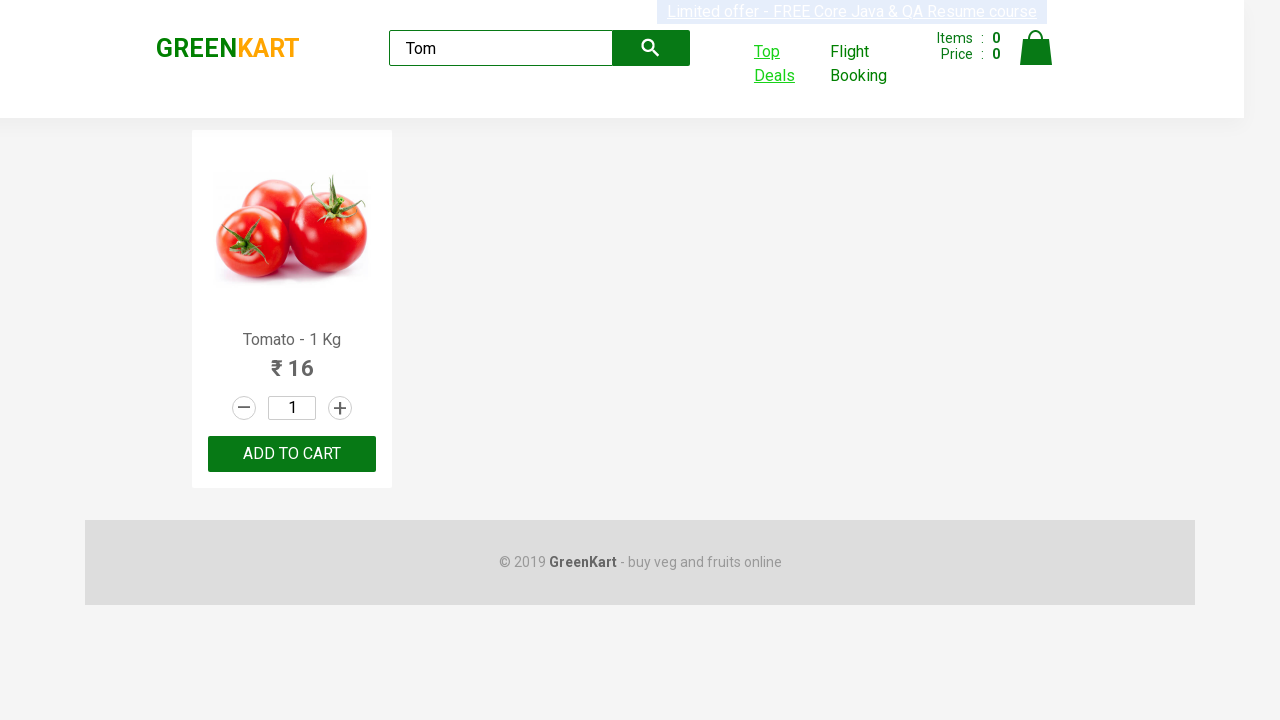

Assertion passed: Product names match ('Tomato' == 'Tomato')
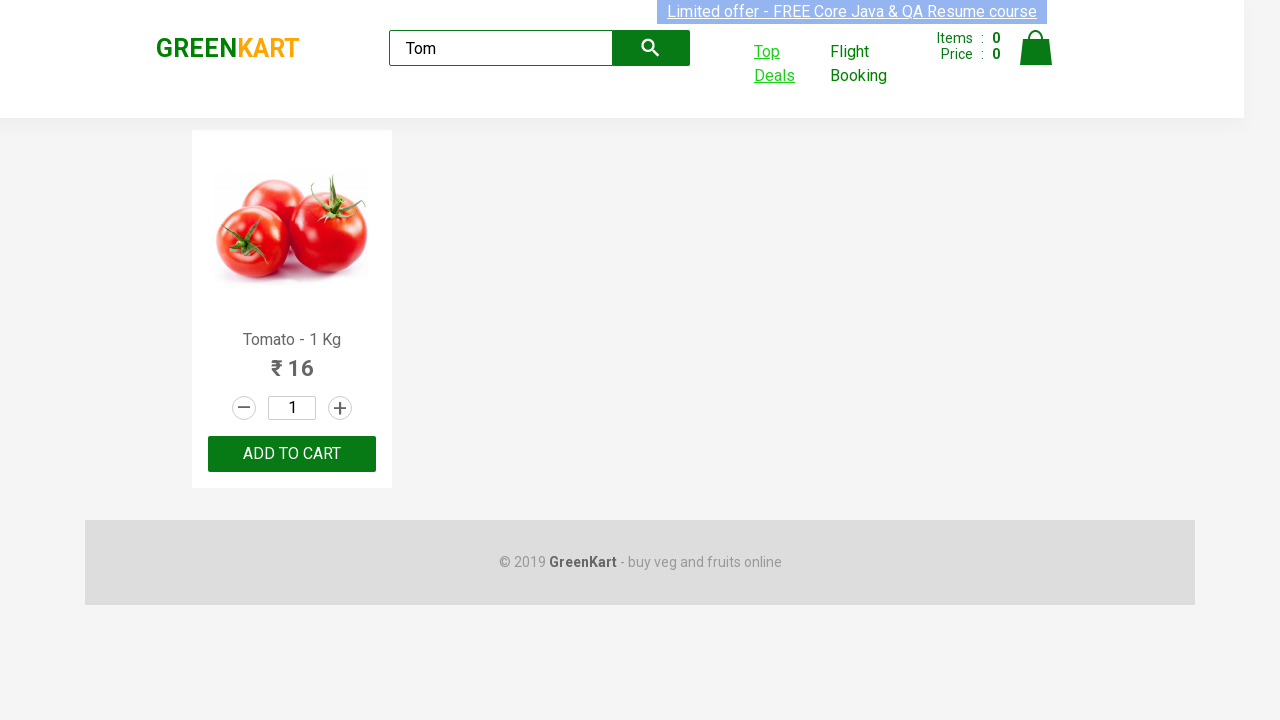

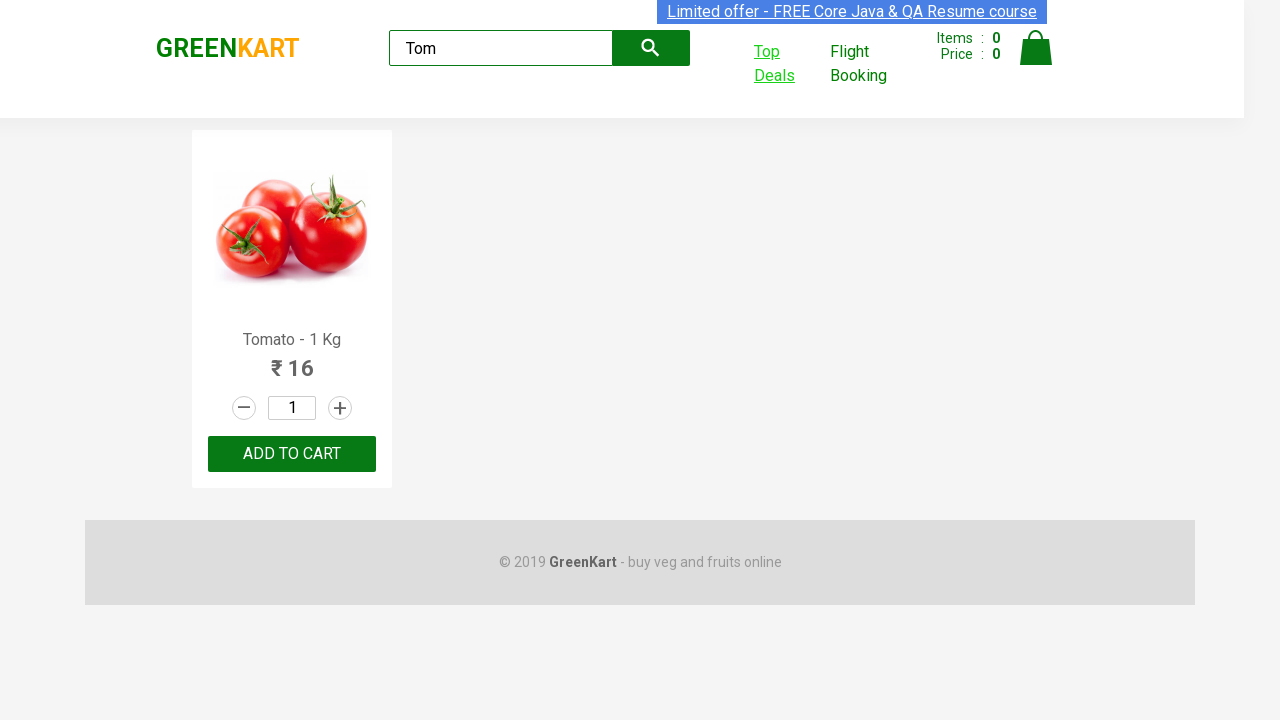